Tests JavaScript alert and confirm dialog handling by entering a name, triggering alerts, and accepting/dismissing them

Starting URL: https://rahulshettyacademy.com/AutomationPractice/

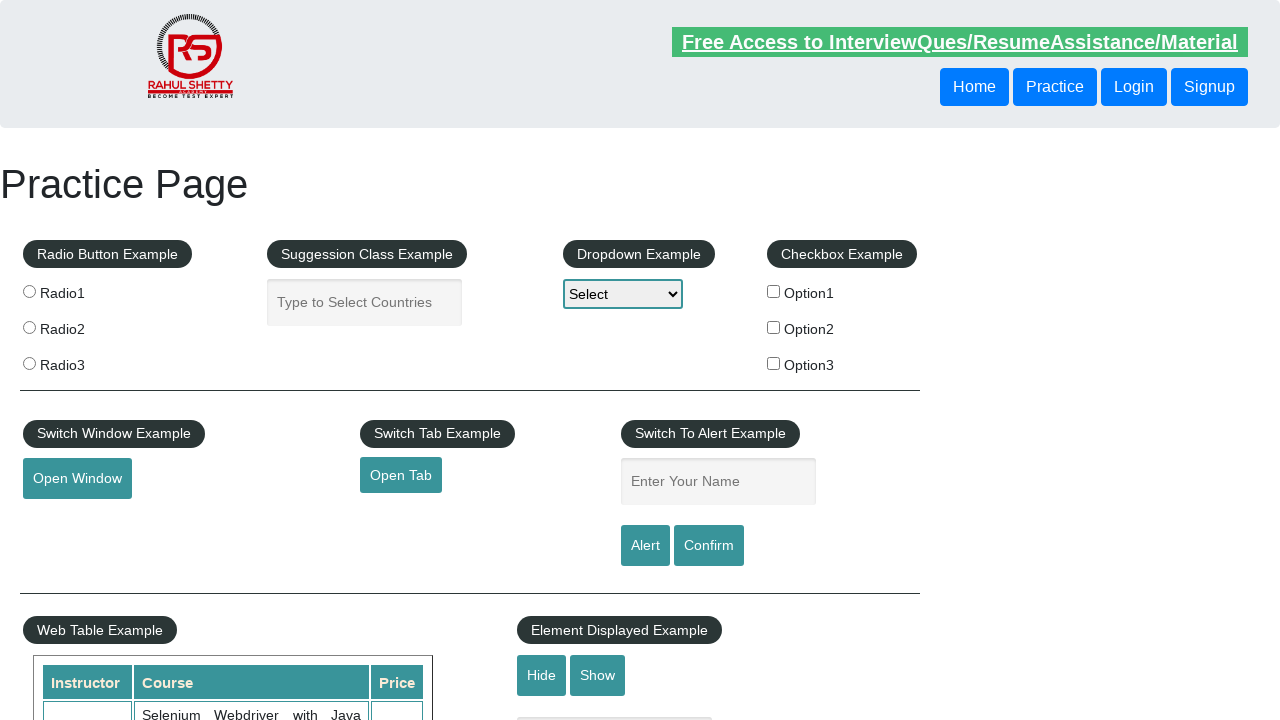

Filled name field with 'Rahul' on #name
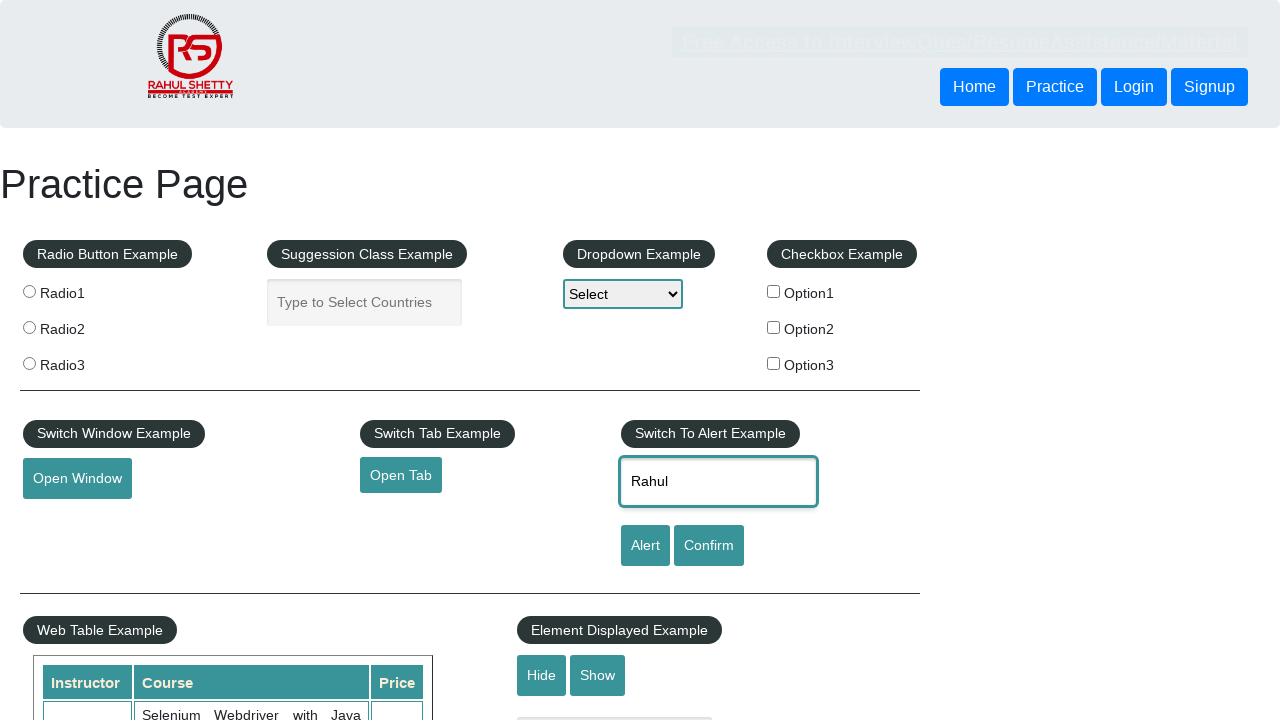

Clicked alert button at (645, 546) on [id='alertbtn']
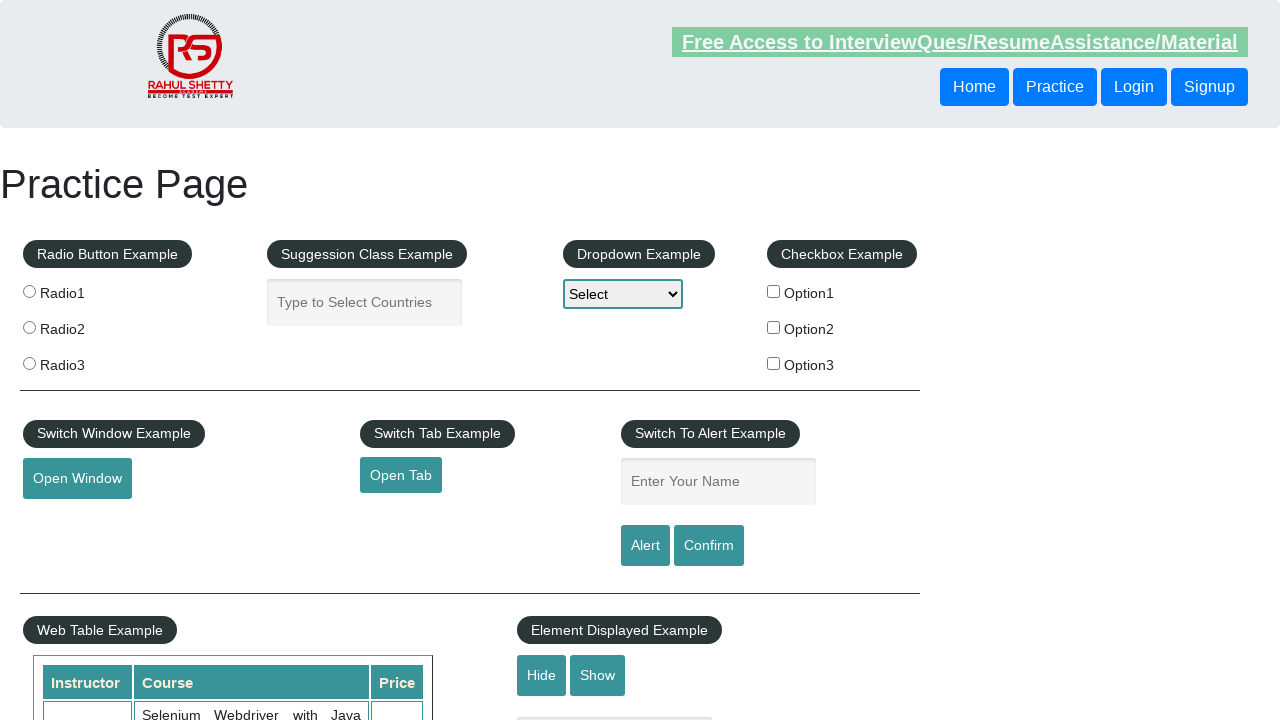

Set up dialog handler to accept alerts
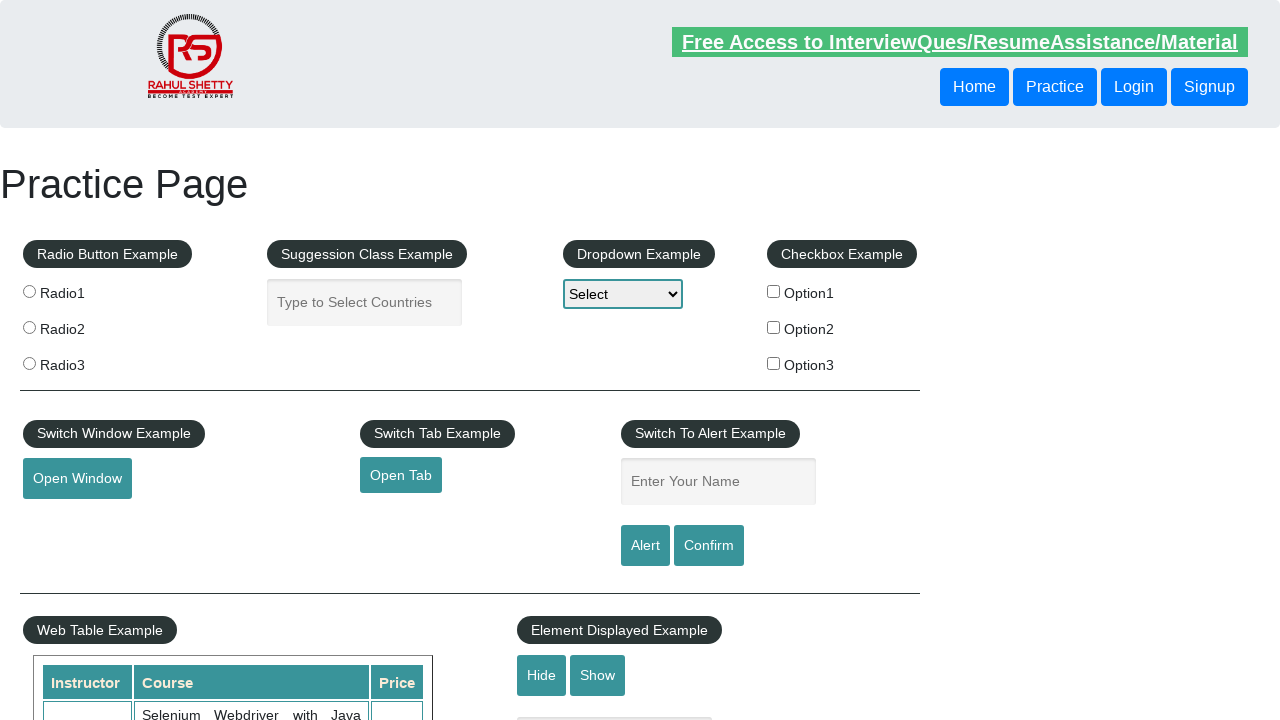

Set up one-time dialog handler to accept next alert
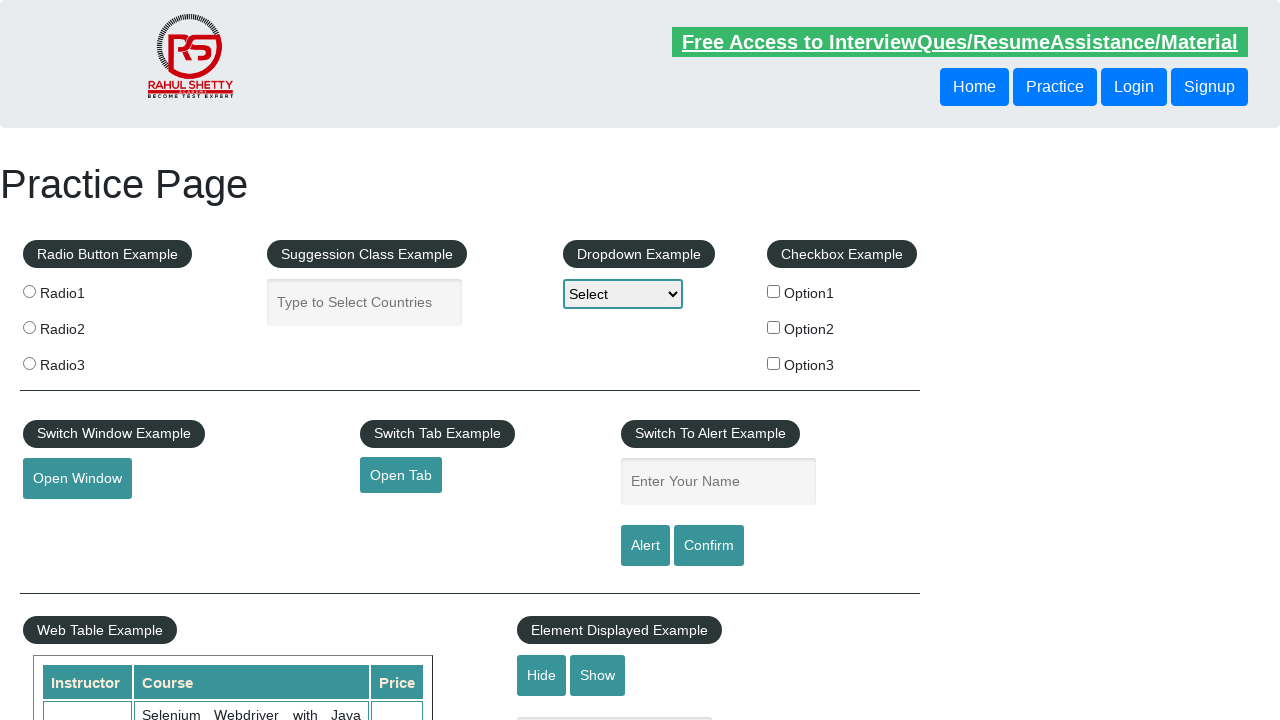

Clicked alert button and accepted the alert dialog at (645, 546) on [id='alertbtn']
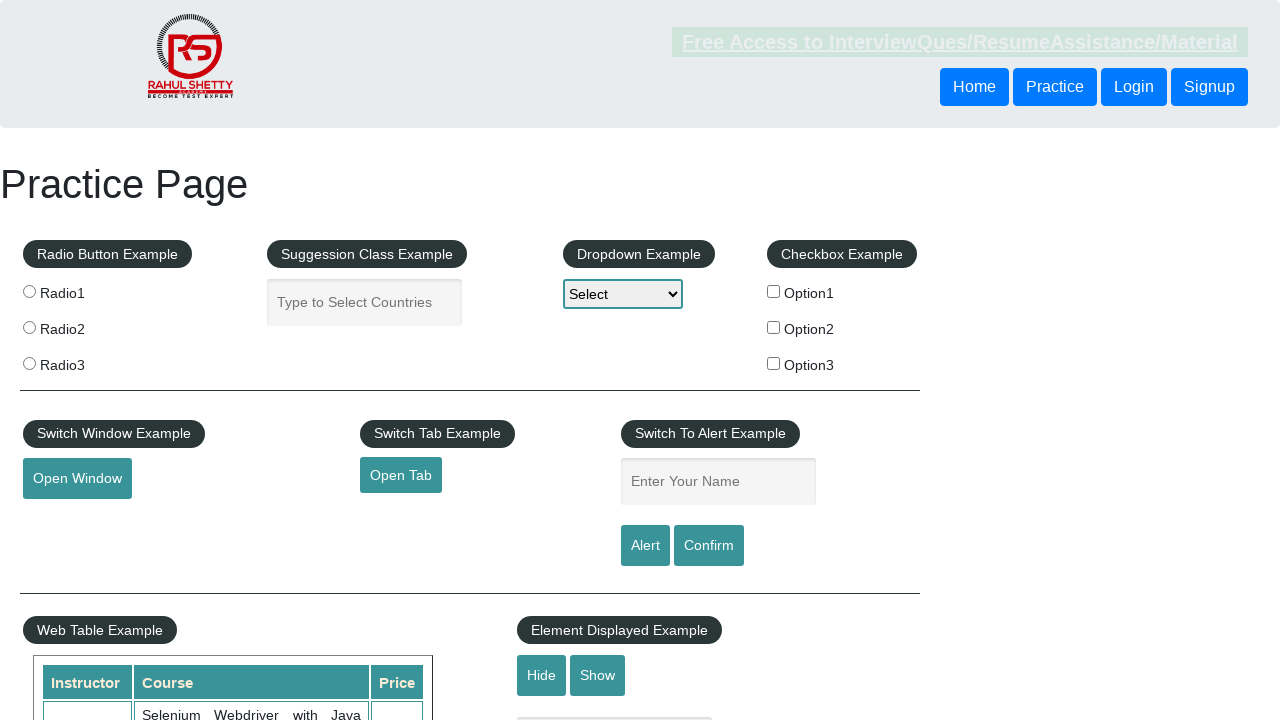

Set up one-time dialog handler to dismiss next confirm dialog
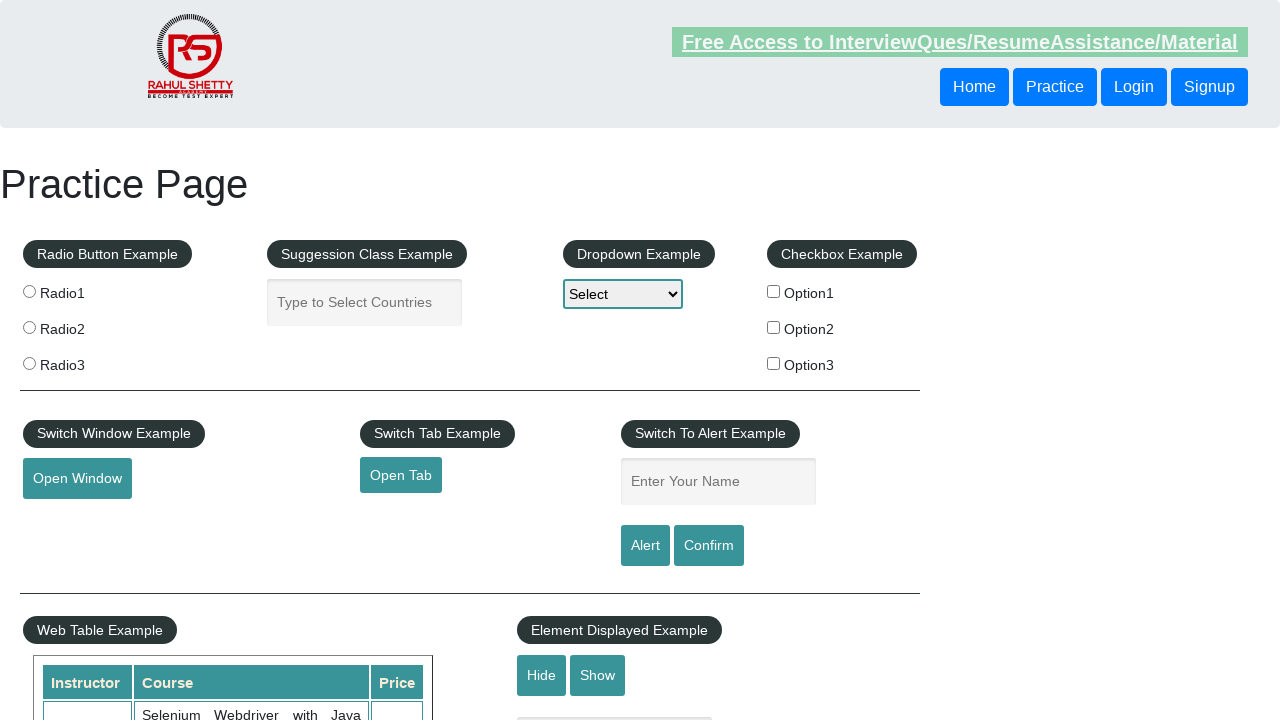

Clicked confirm button and dismissed the confirm dialog at (709, 546) on #confirmbtn
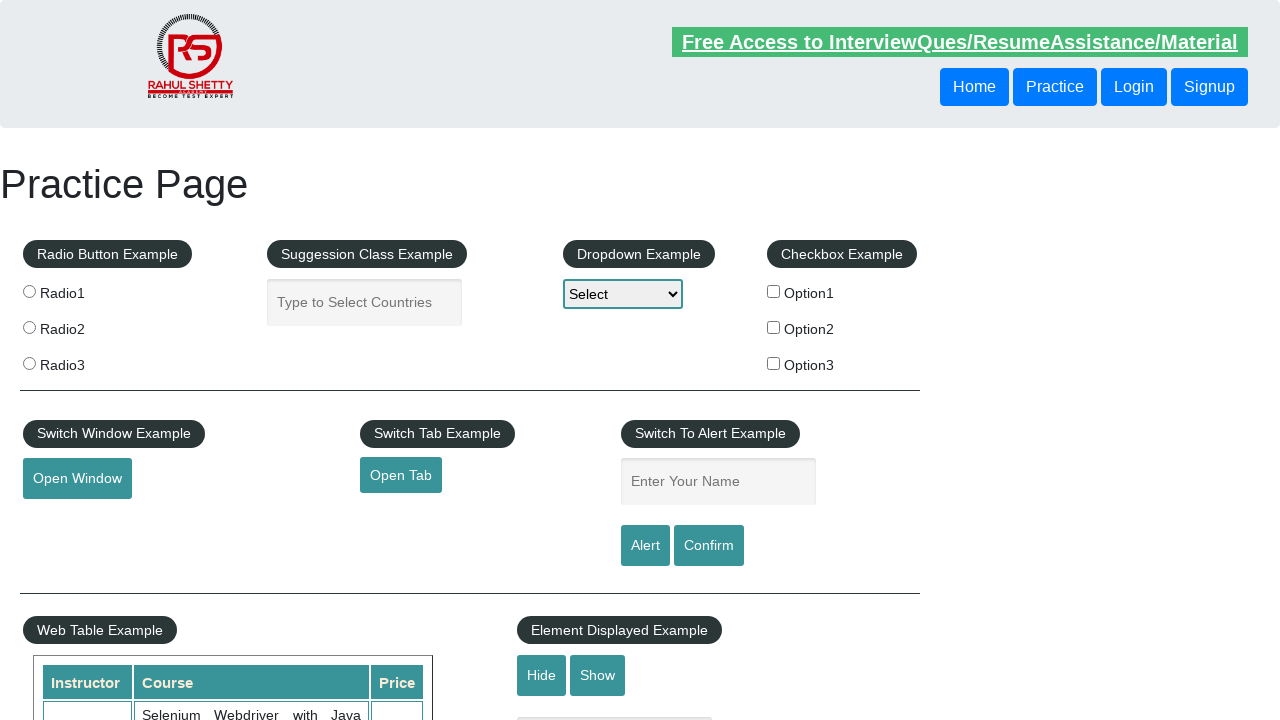

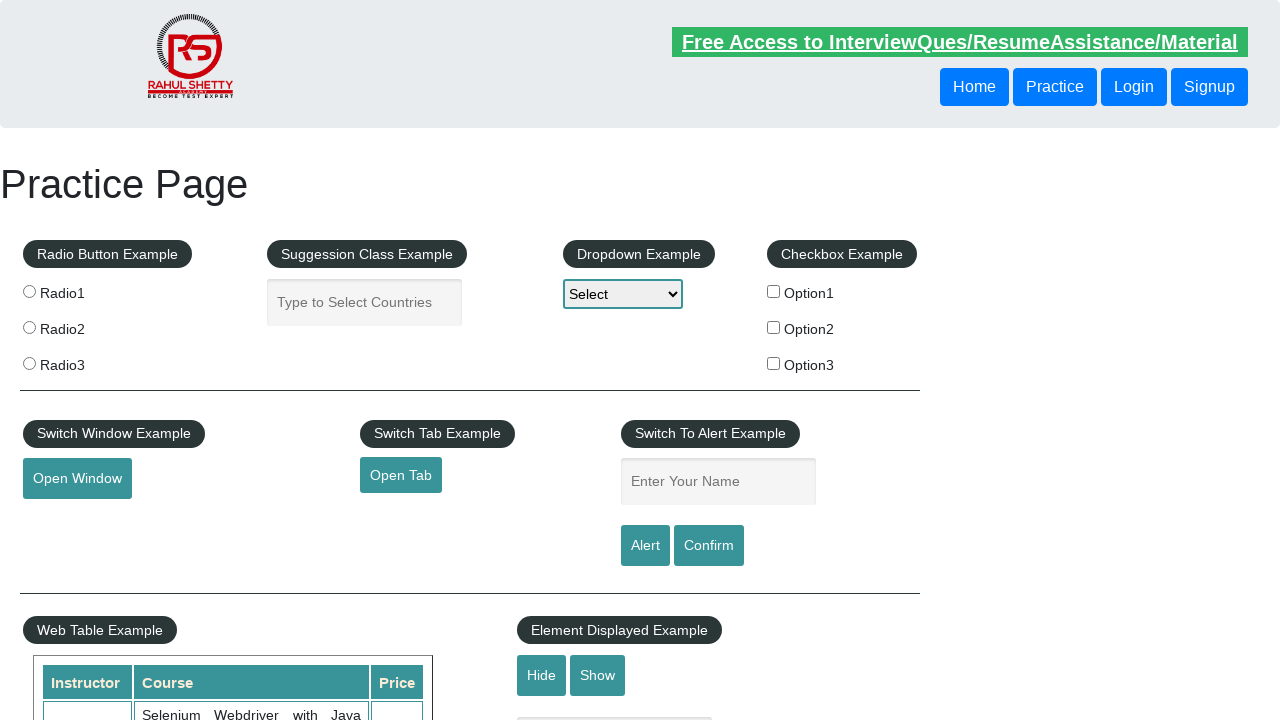